Tests handling a simple JavaScript alert dialog by accepting it

Starting URL: https://testautomationpractice.blogspot.com/

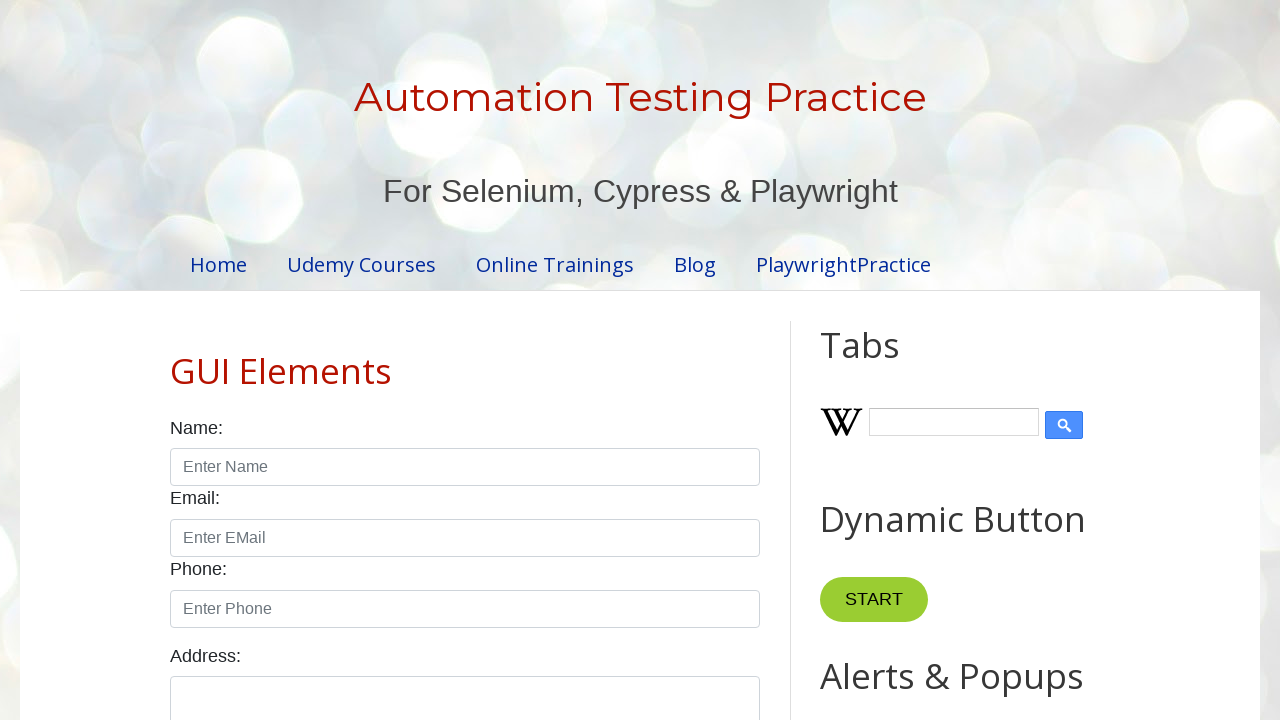

Set up dialog handler to accept alerts
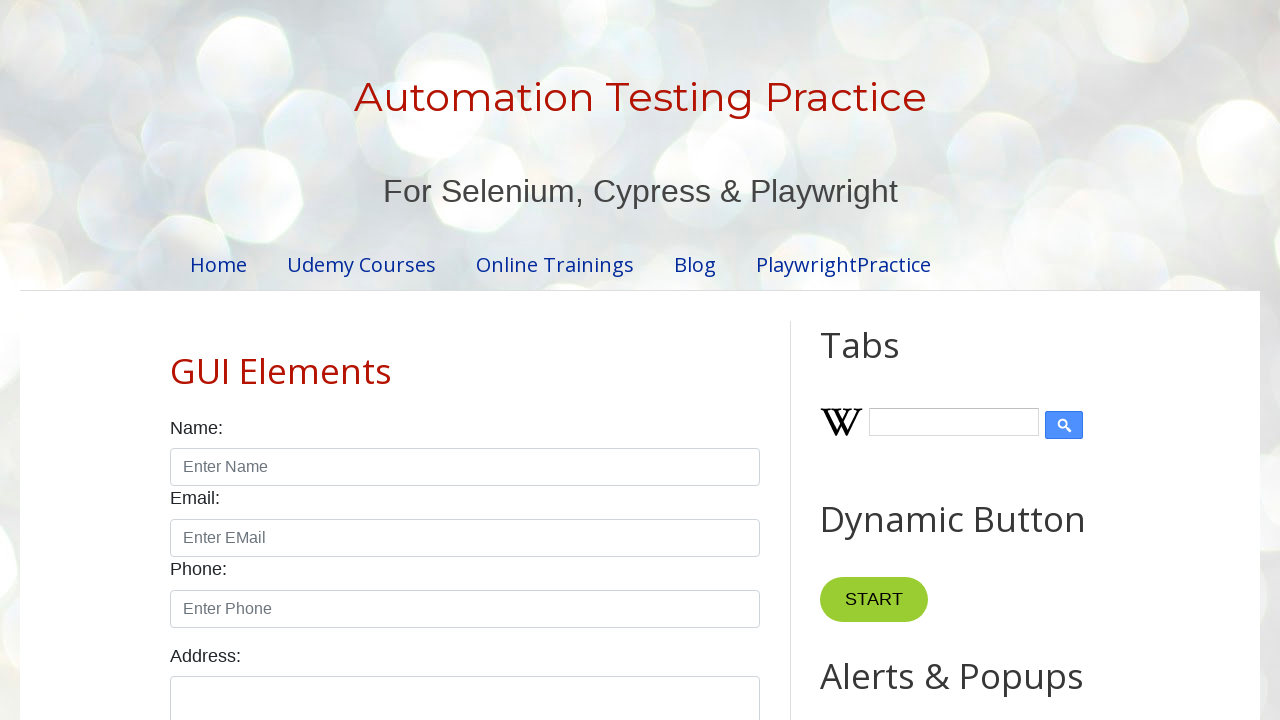

Clicked the Simple Alert button at (888, 361) on internal:role=button[name="Simple Alert"i]
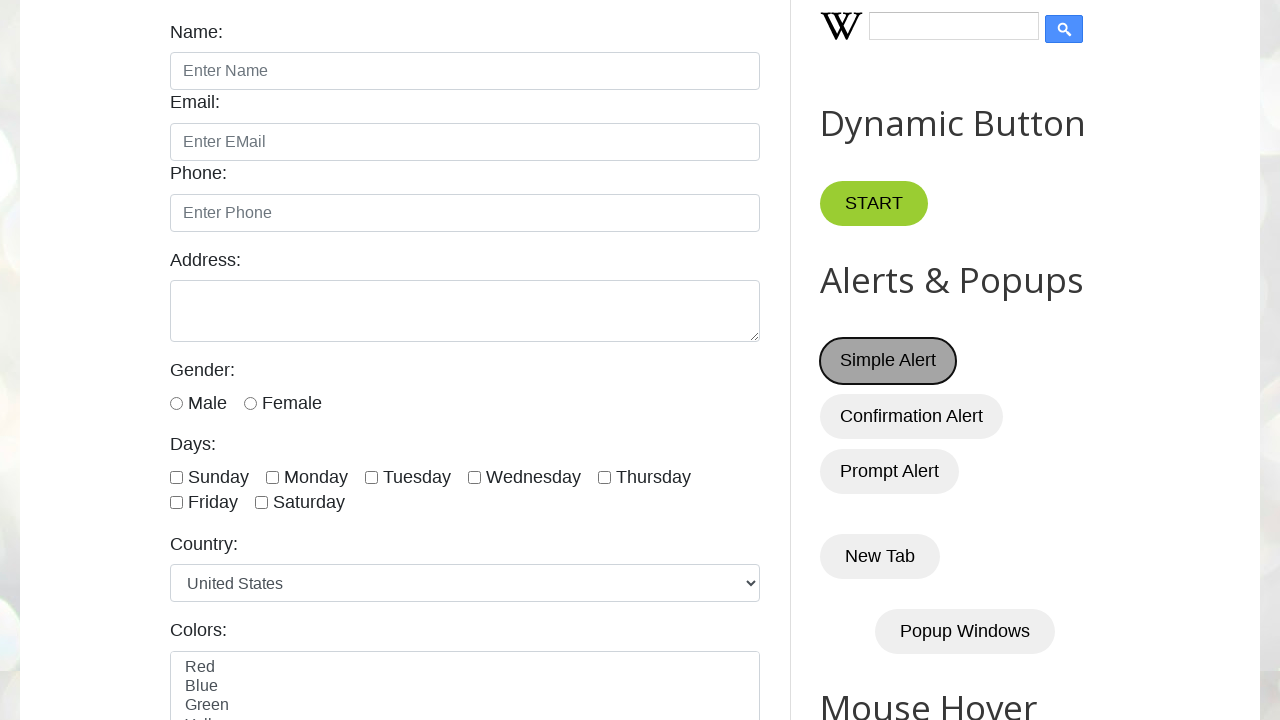

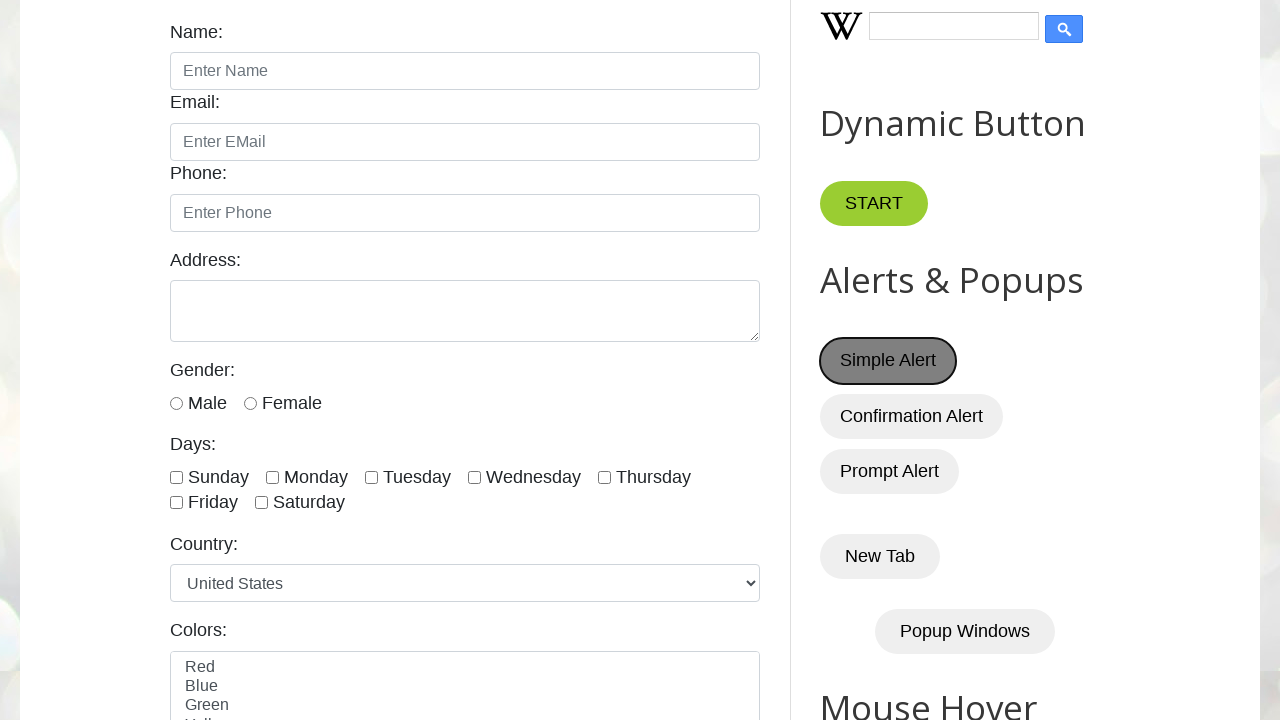